Tests sortable functionality by dragging and reordering list items within an iframe

Starting URL: https://jqueryui.com/sortable/

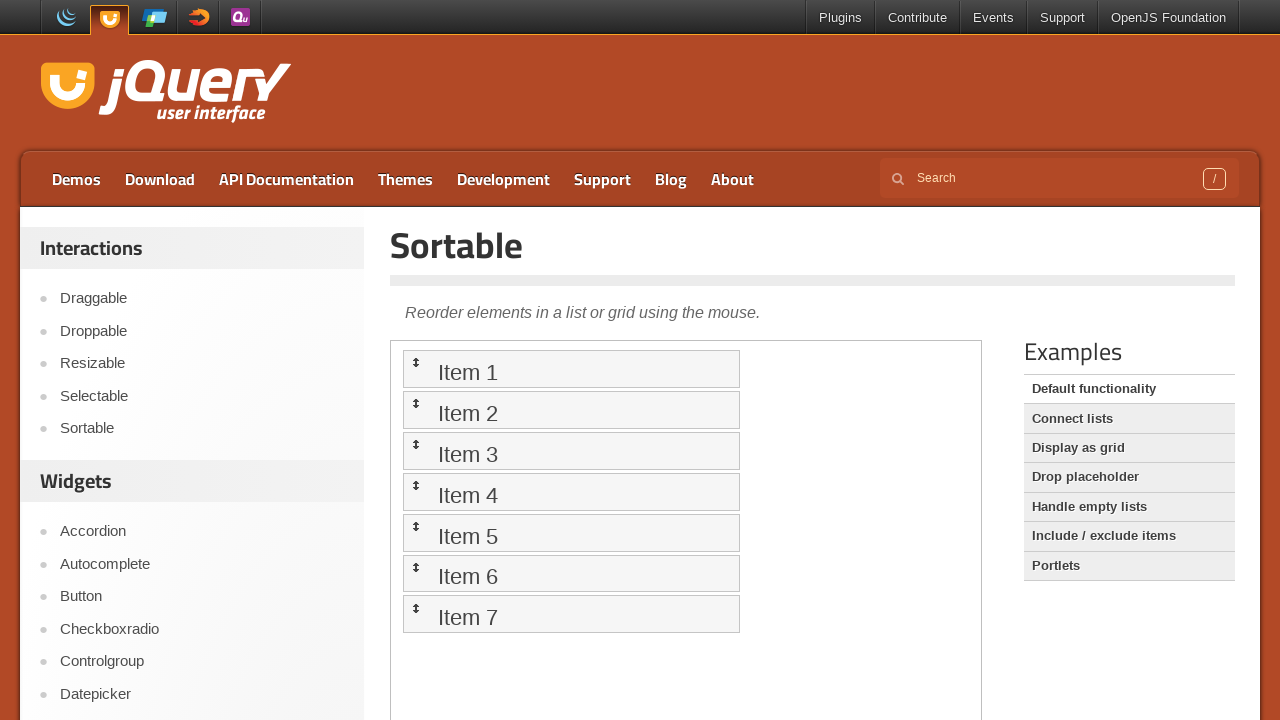

Located and switched to iframe containing sortable demo
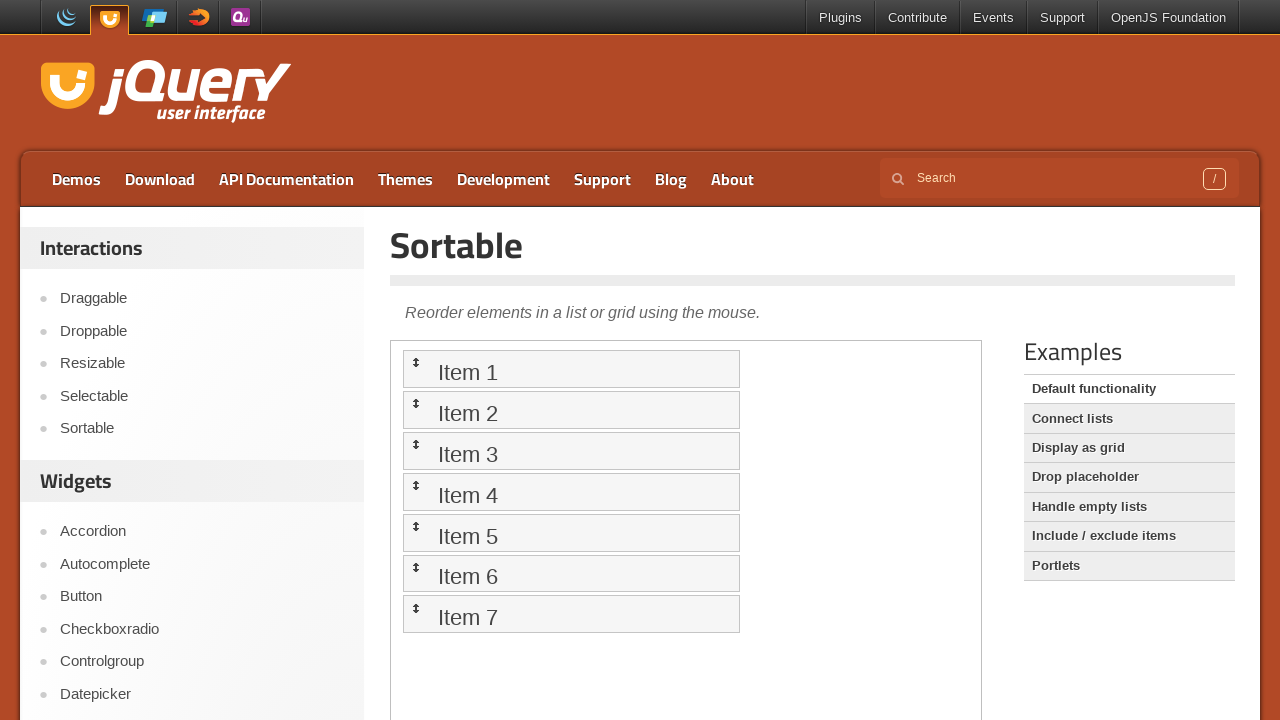

Located 'Item 1' in the sortable list
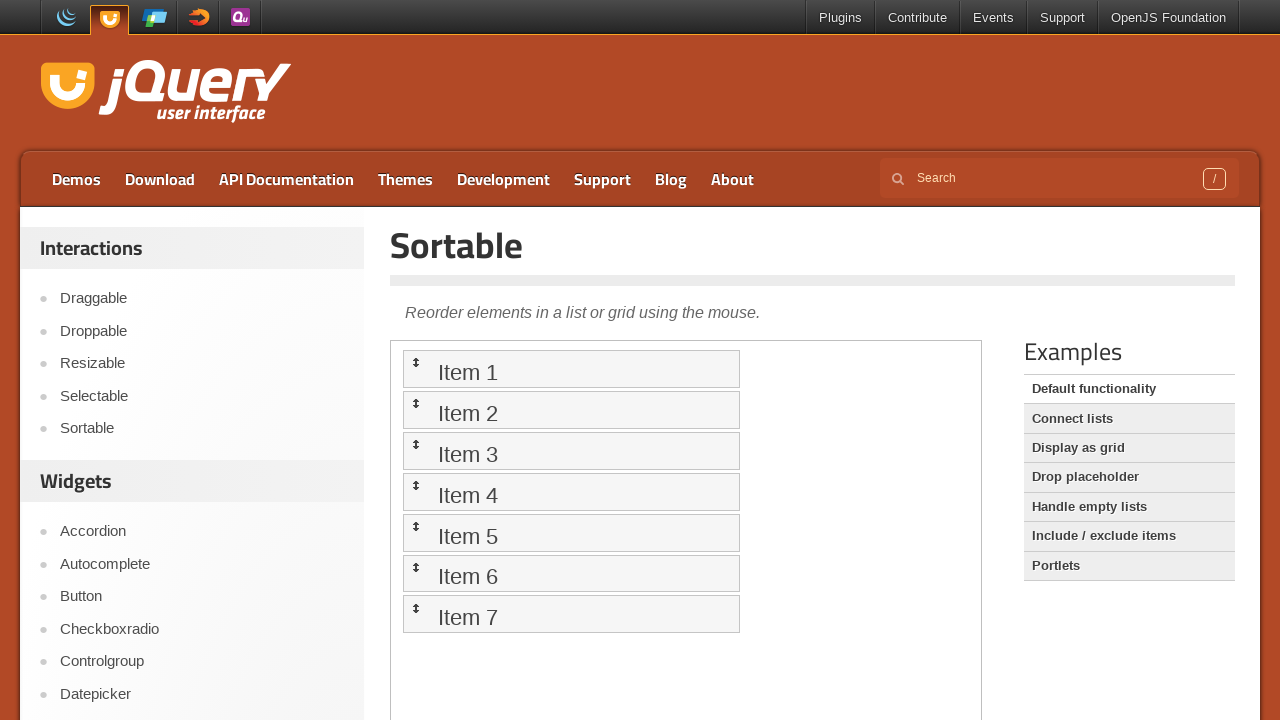

Located 'Item 5' in the sortable list
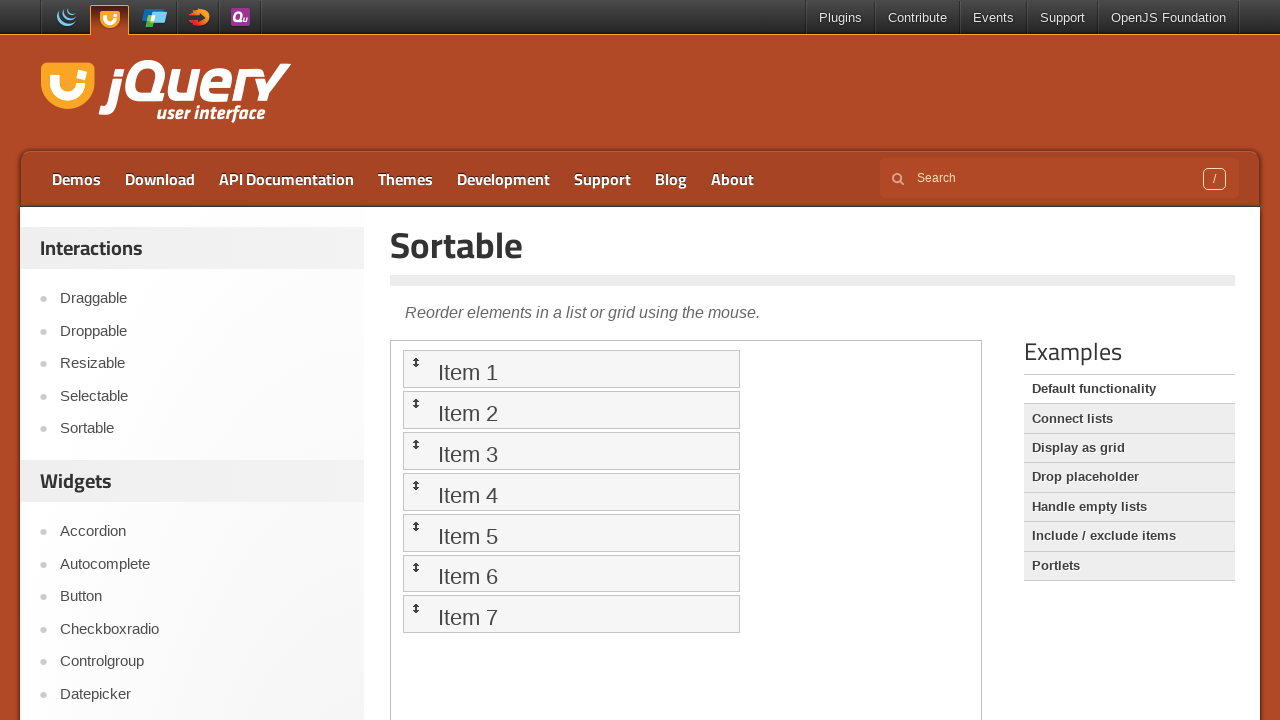

Dragged 'Item 1' and dropped it onto 'Item 5' position at (571, 532)
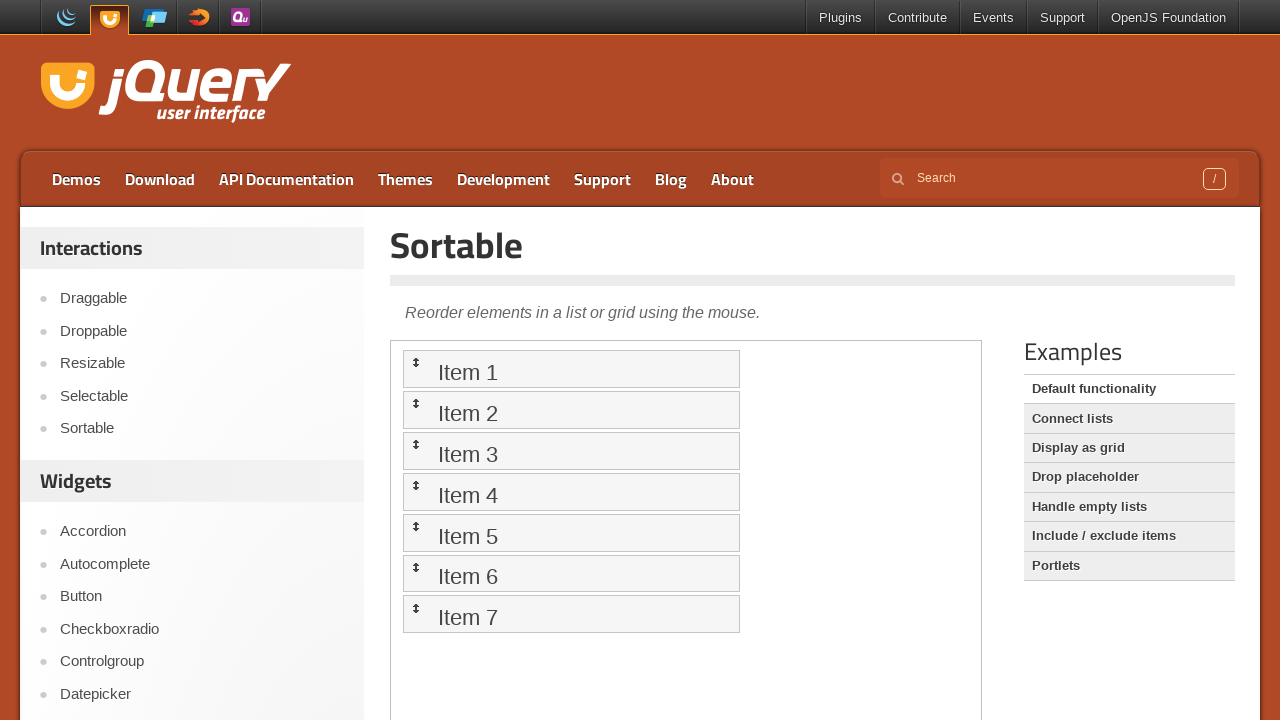

Hovered over 'Item 1' at (571, 369) on iframe >> nth=0 >> internal:control=enter-frame >> xpath=//li[text()='Item 1']
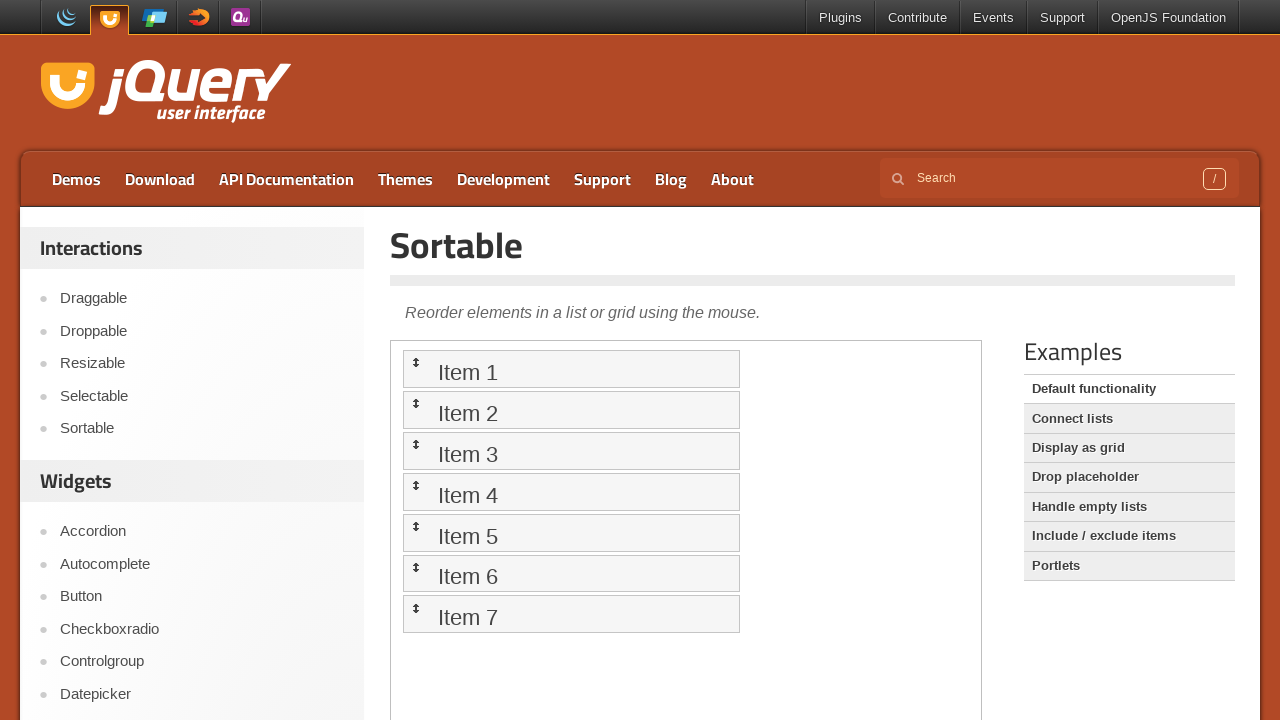

Pressed mouse button down on 'Item 1' at (571, 369)
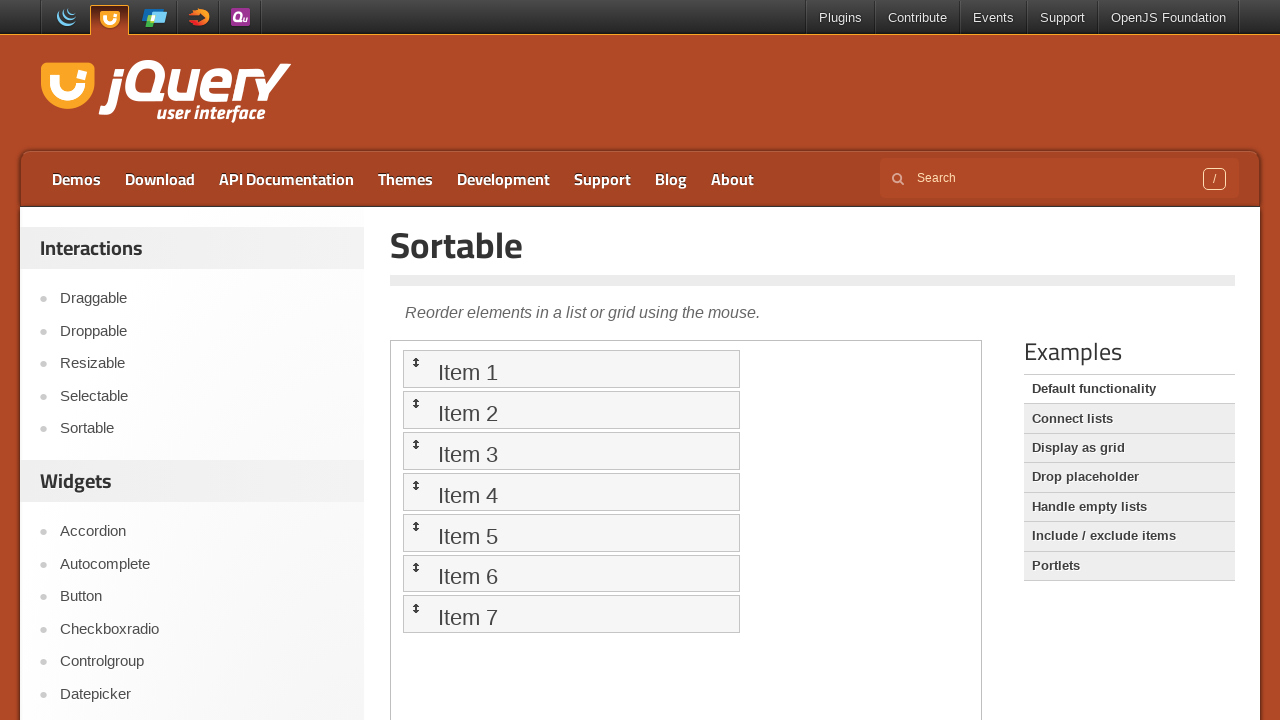

Moved mouse to 'Item 5' position at (571, 532) on iframe >> nth=0 >> internal:control=enter-frame >> xpath=//li[text()='Item 5']
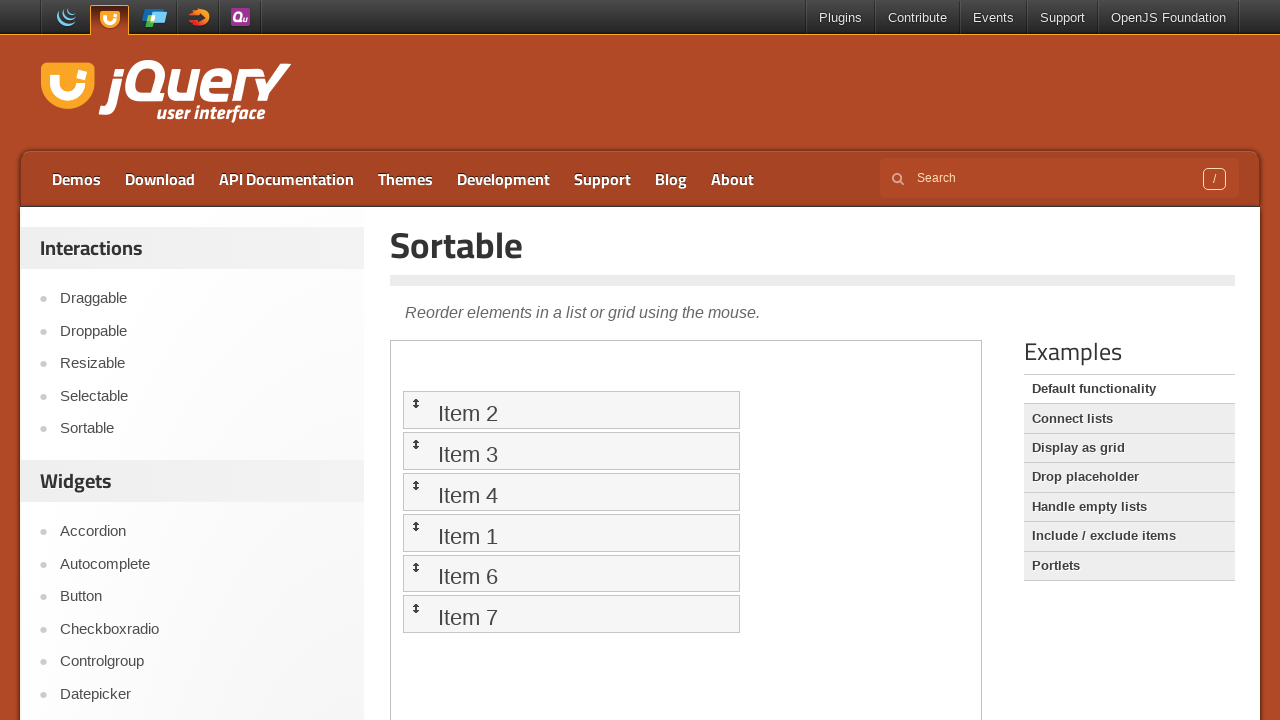

Released mouse button, completing the drag and drop operation at (571, 532)
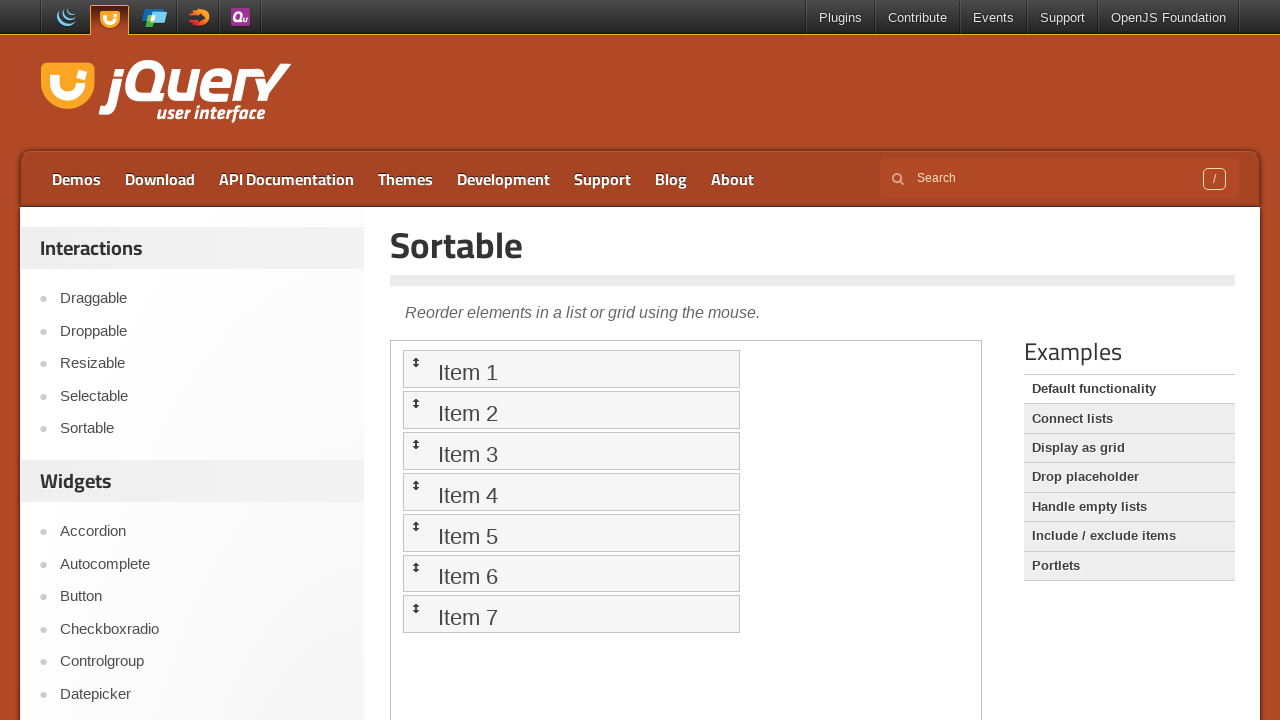

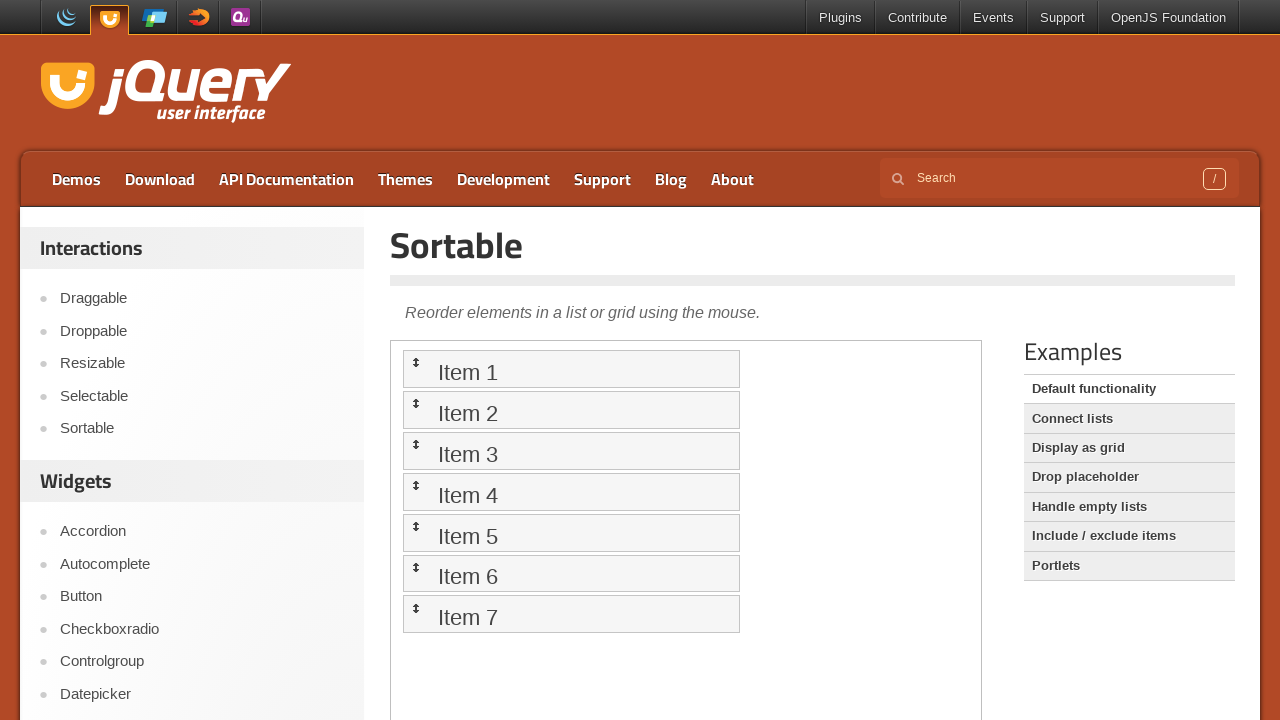